Tests checkbox functionality by clicking all checkboxes on the Formy checkbox practice page

Starting URL: https://formy-project.herokuapp.com/checkbox

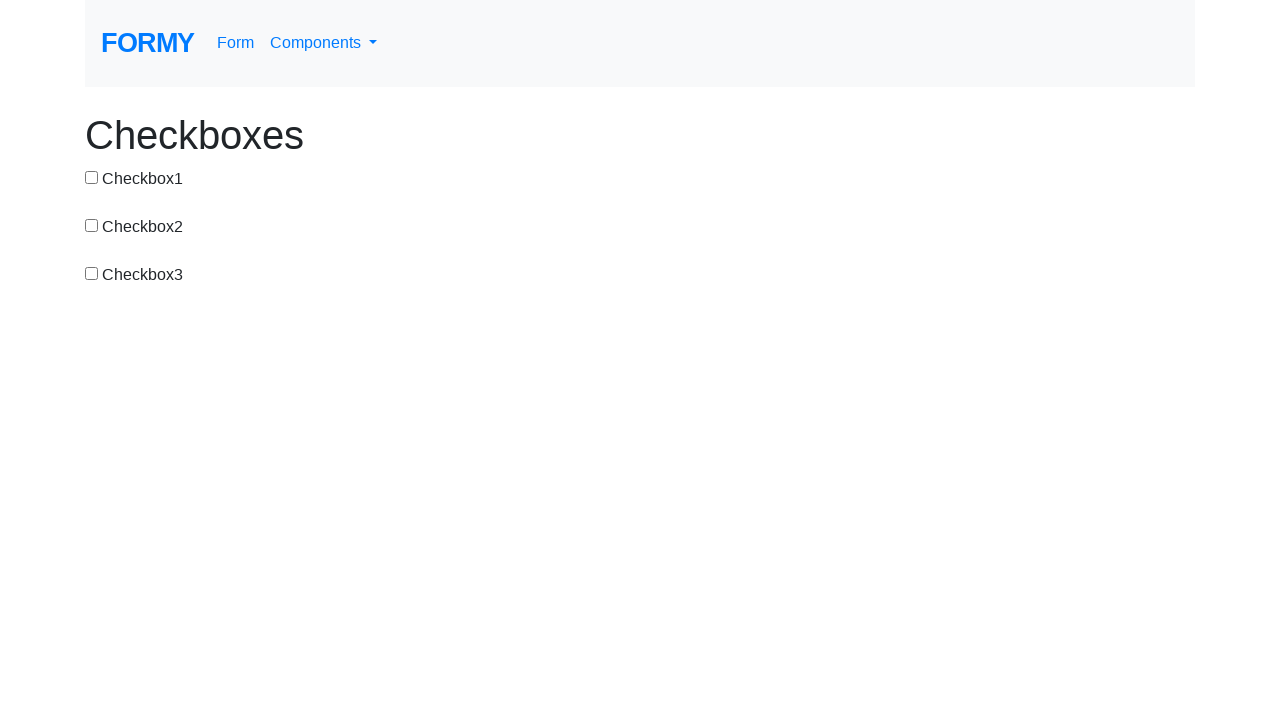

Waited for checkboxes to load on the Formy checkbox practice page
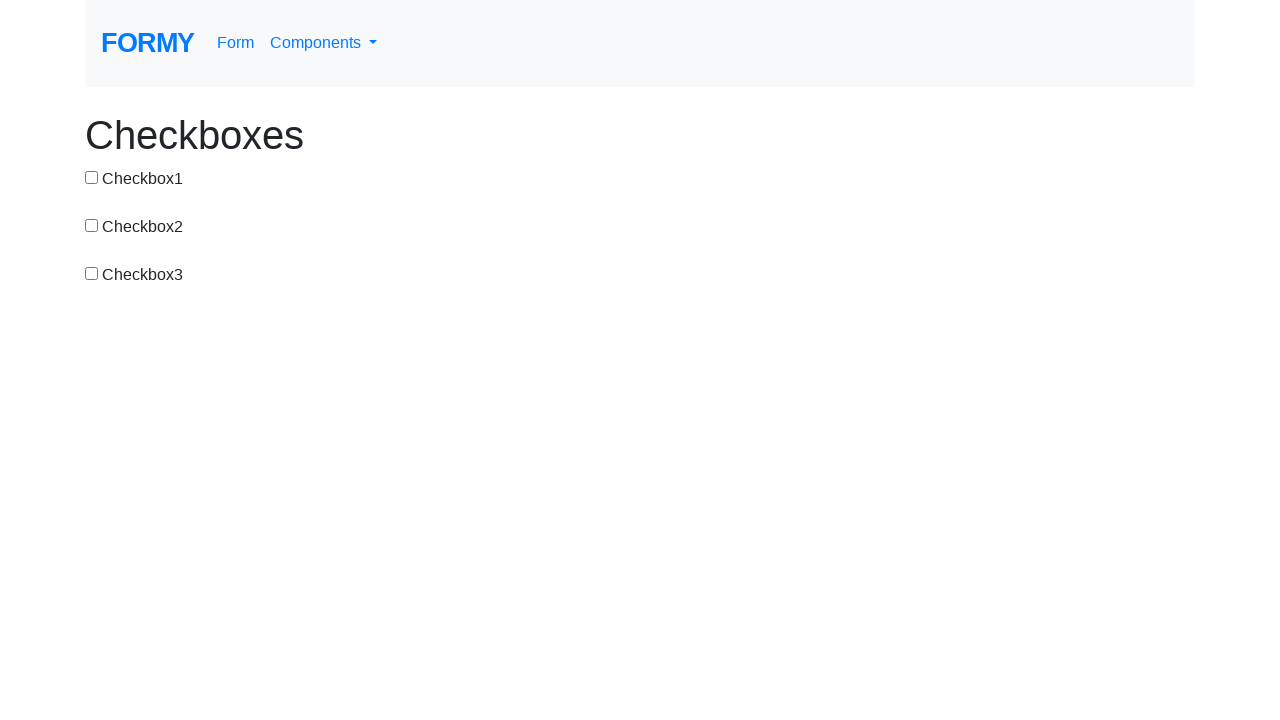

Located all checkbox elements on the page
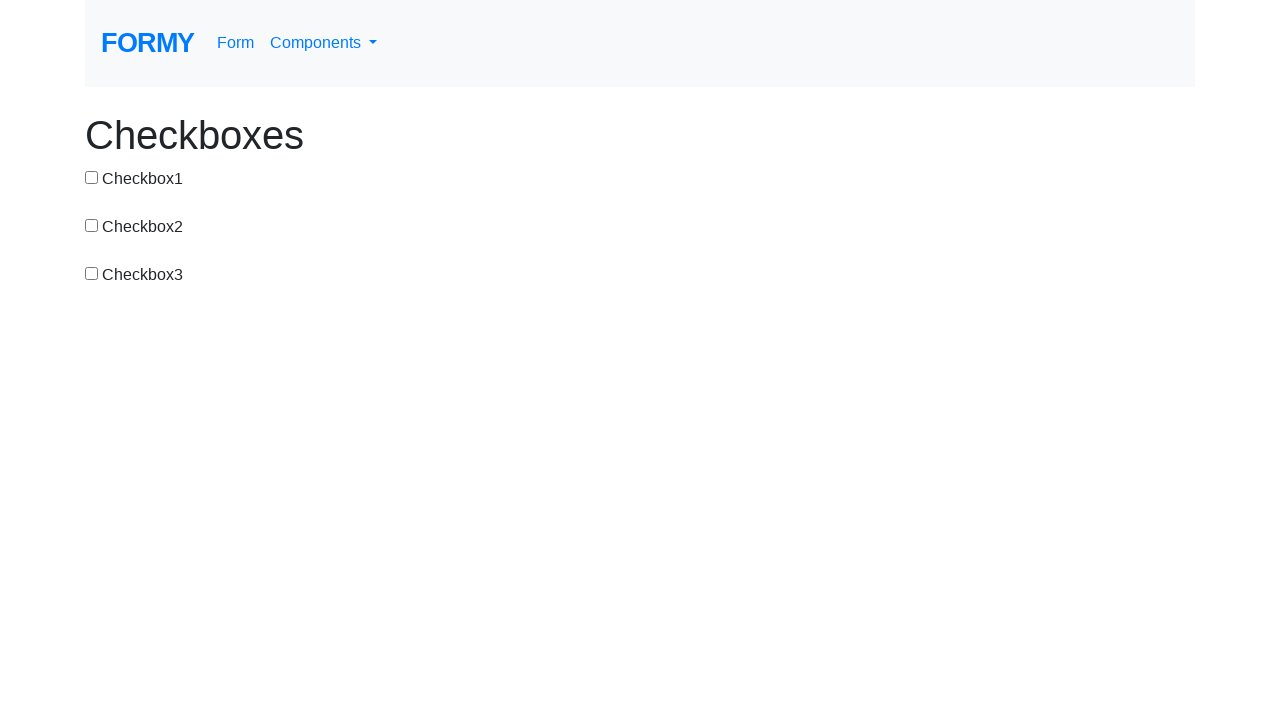

Found 3 checkboxes on the page
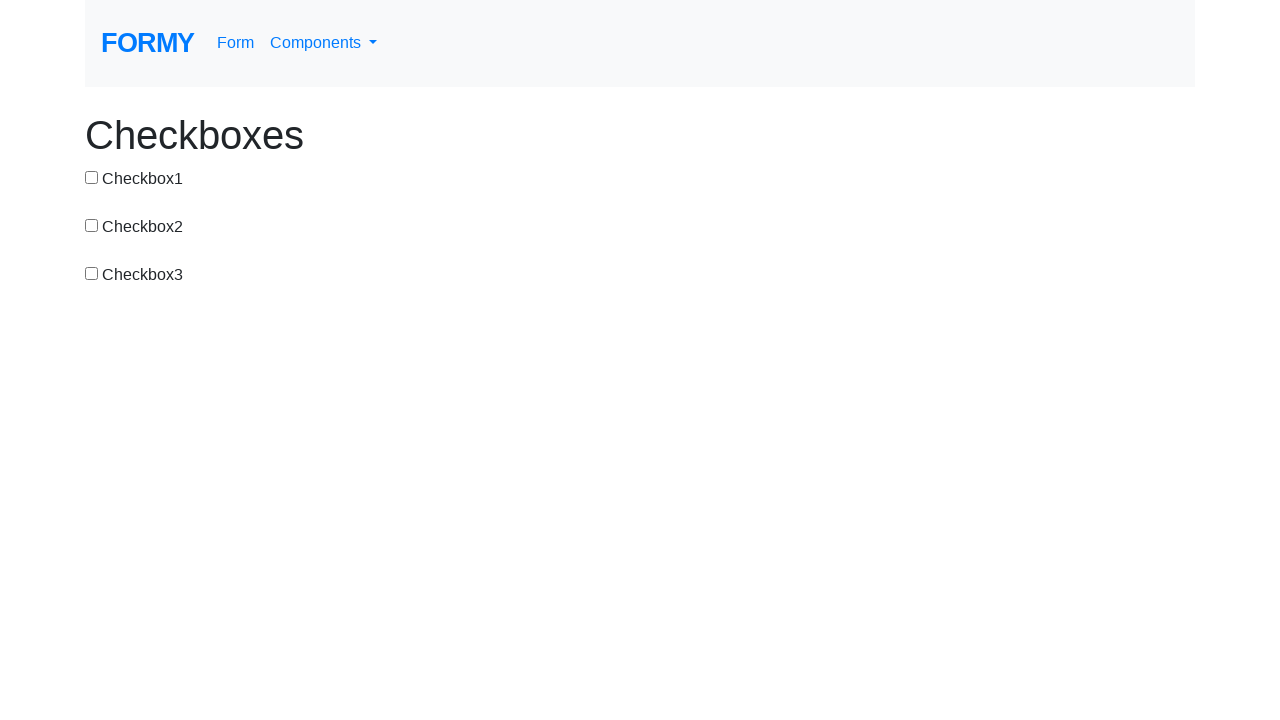

Clicked checkbox 1 of 3 at (92, 177) on input[type='checkbox'] >> nth=0
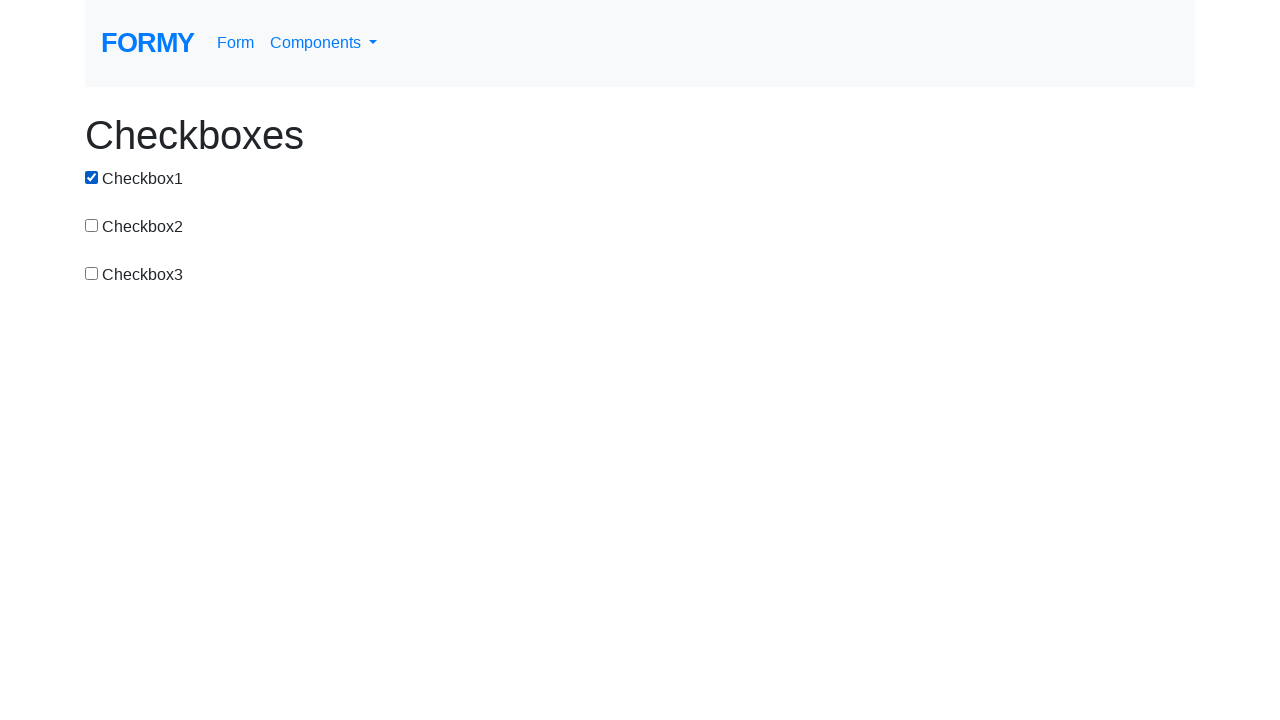

Clicked checkbox 2 of 3 at (92, 225) on input[type='checkbox'] >> nth=1
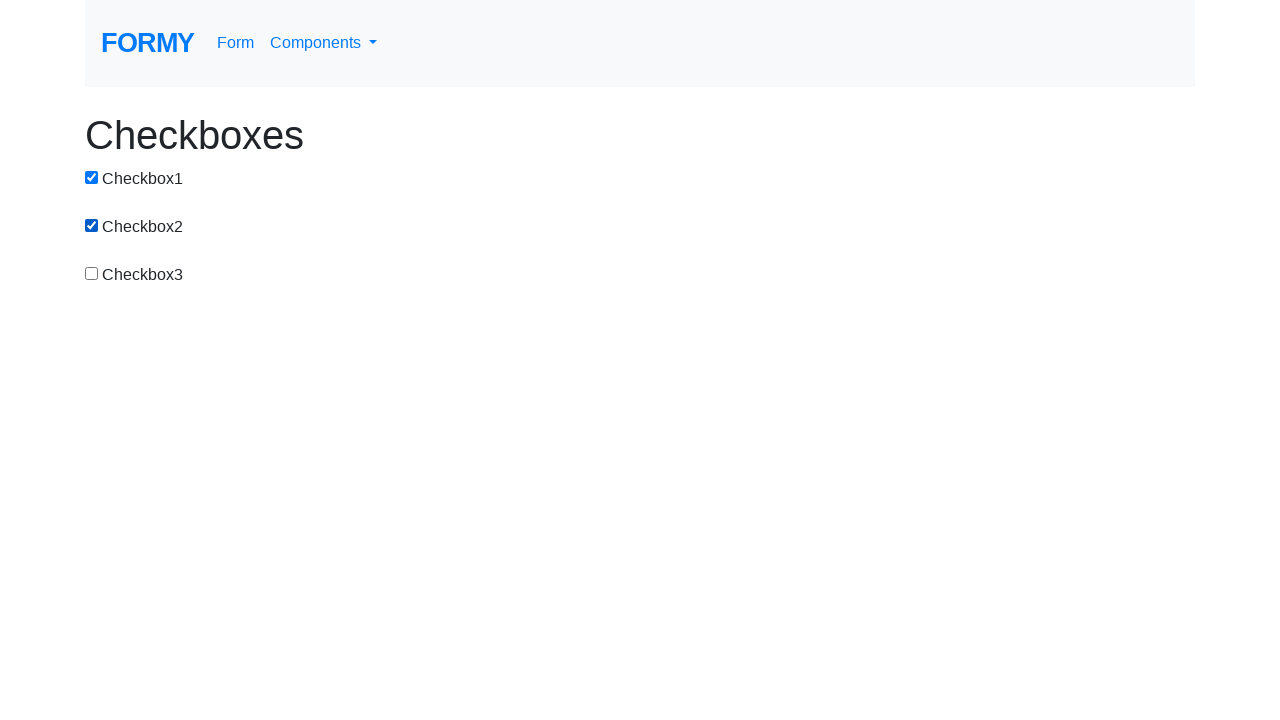

Clicked checkbox 3 of 3 at (92, 273) on input[type='checkbox'] >> nth=2
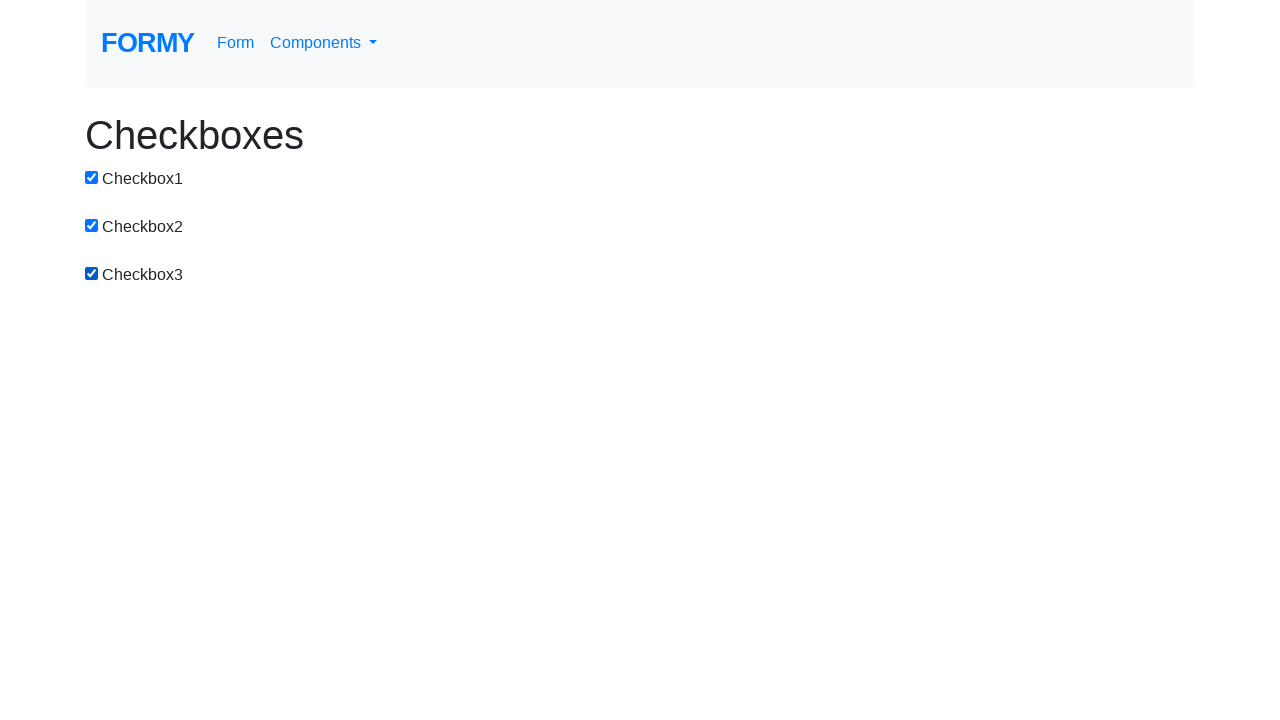

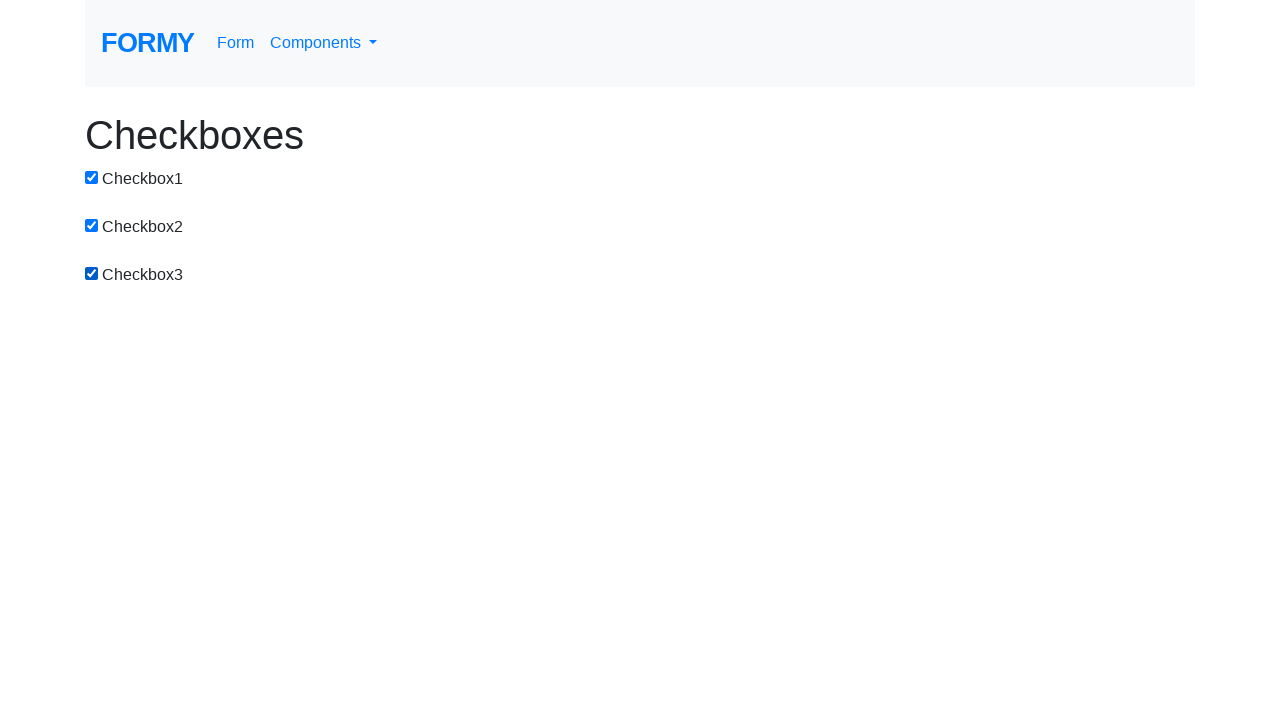